Tests marking individual todo items as complete by checking their toggle buttons

Starting URL: https://demo.playwright.dev/todomvc

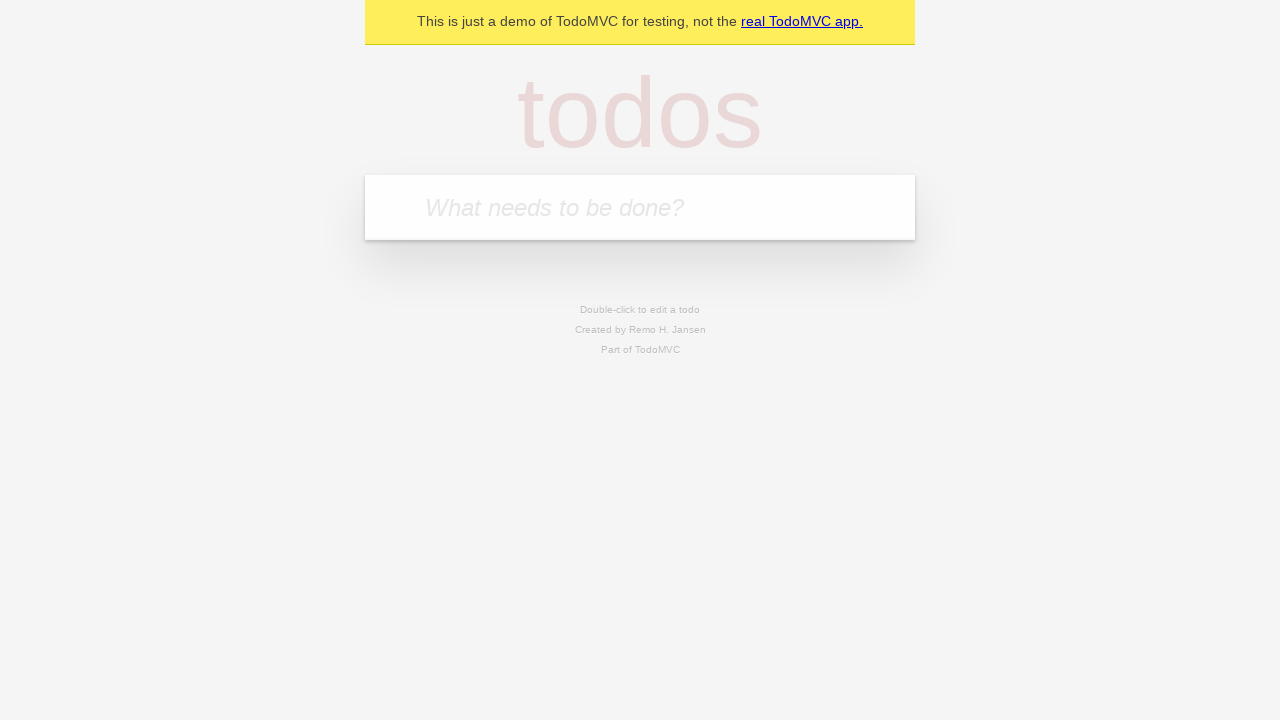

Filled new todo input with 'buy some cheese' on .new-todo
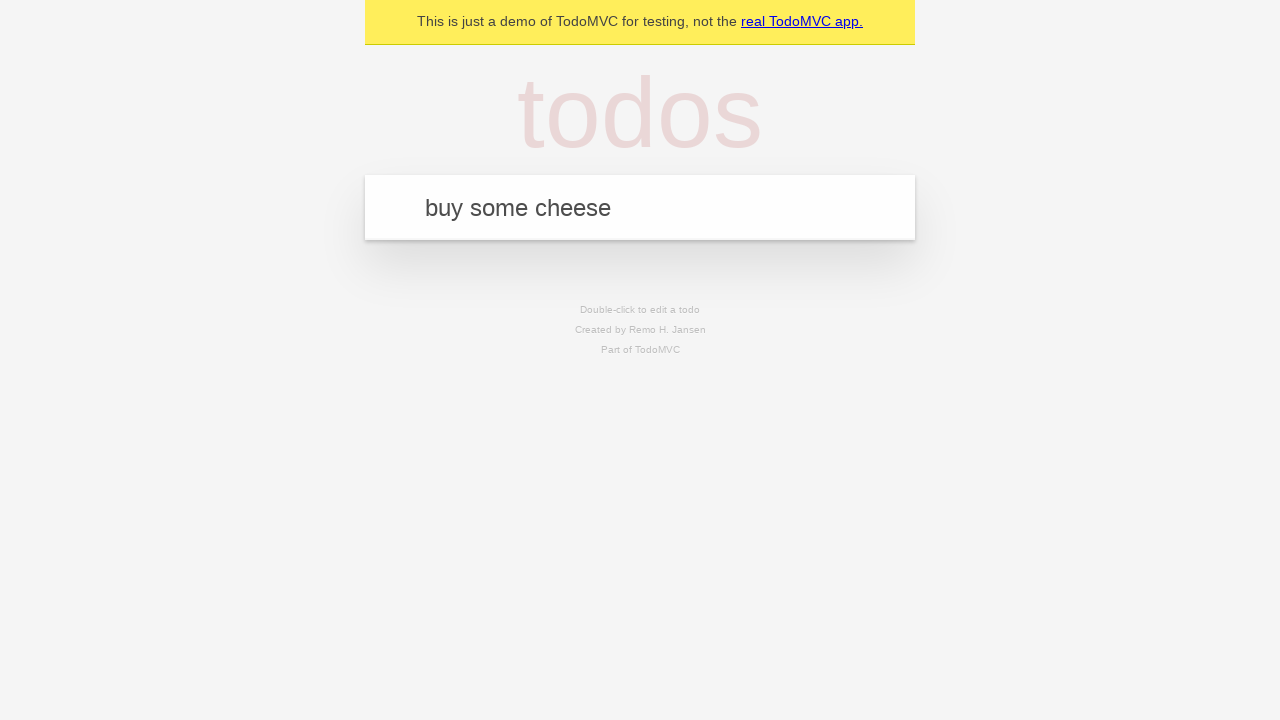

Pressed Enter to create first todo item on .new-todo
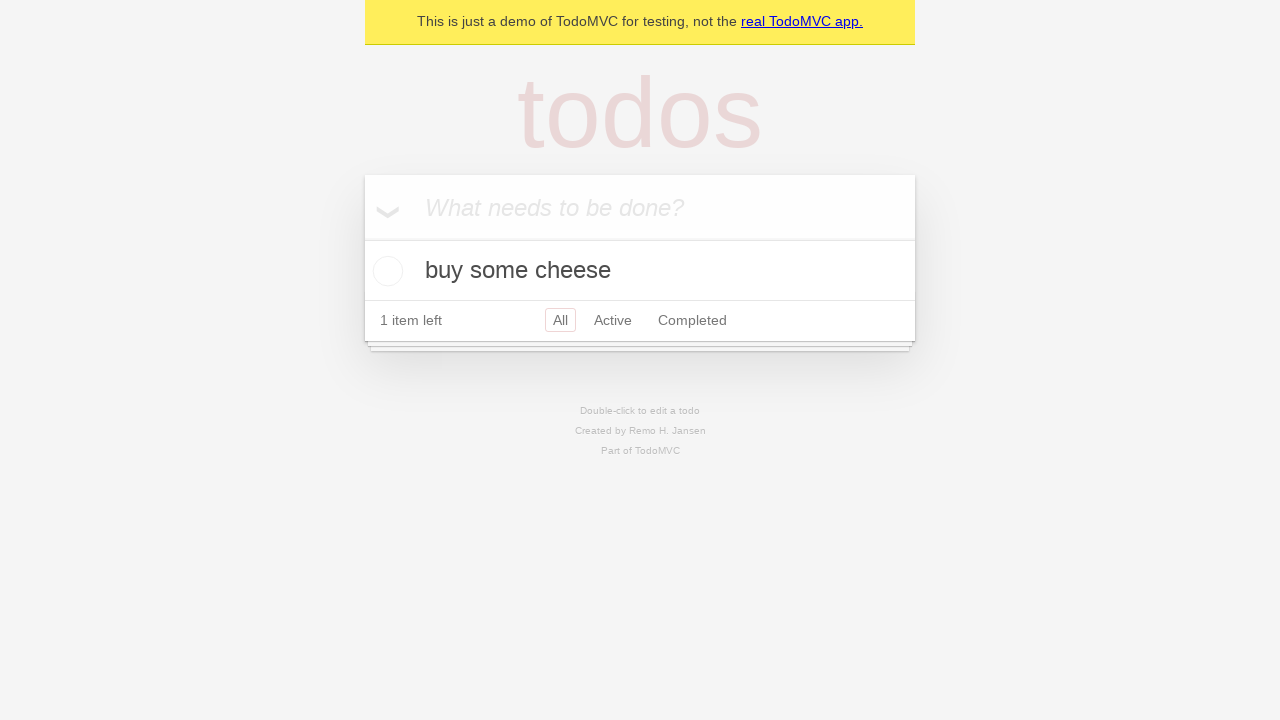

Filled new todo input with 'feed the cat' on .new-todo
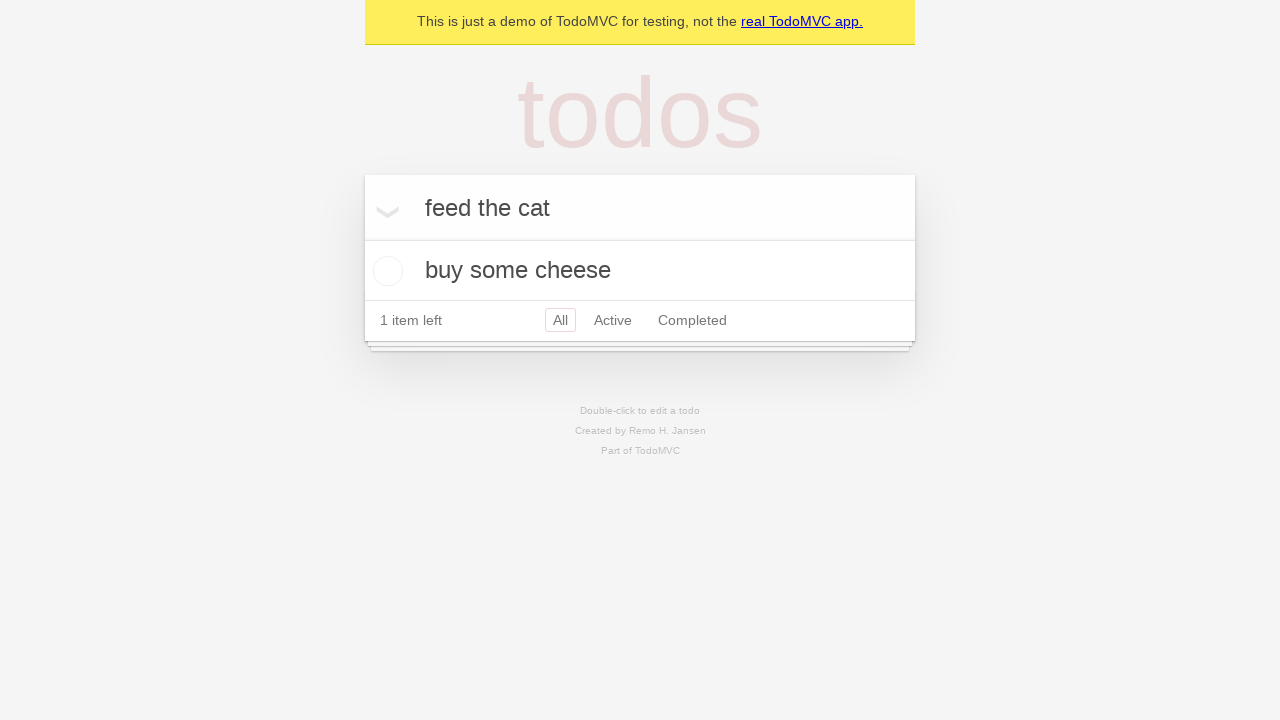

Pressed Enter to create second todo item on .new-todo
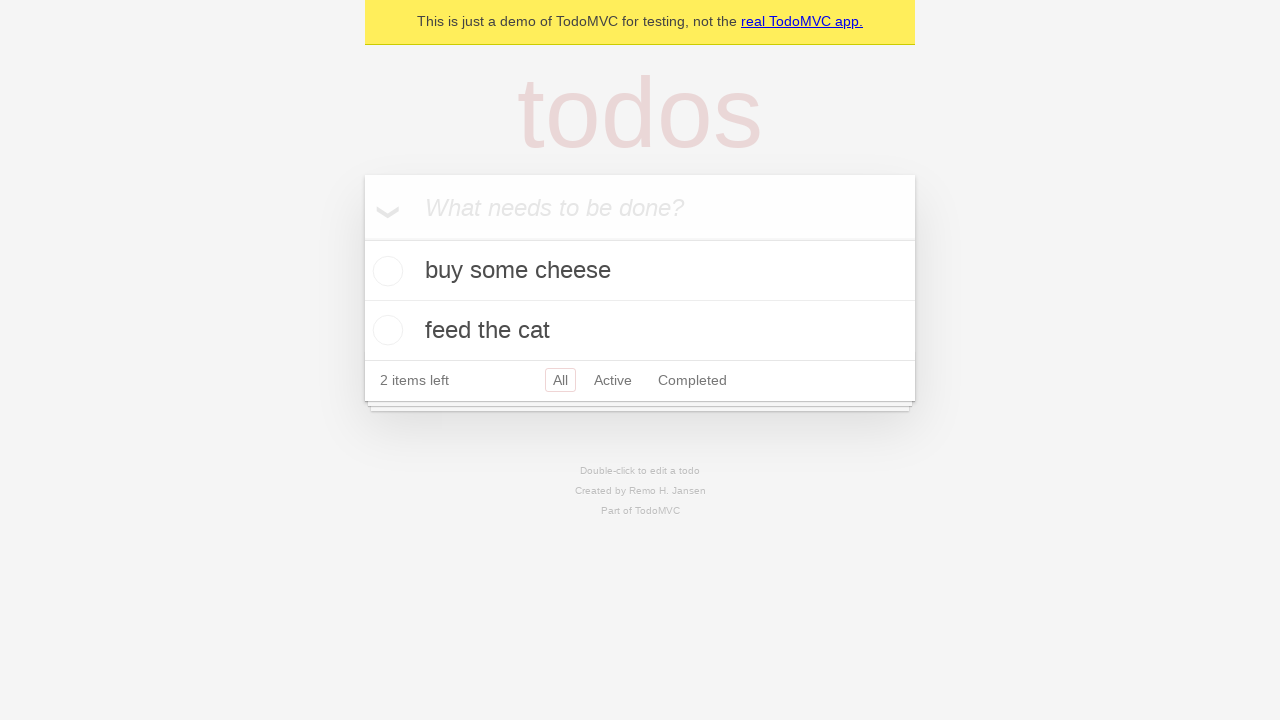

Marked first todo item 'buy some cheese' as complete at (385, 271) on .todo-list li >> nth=0 >> .toggle
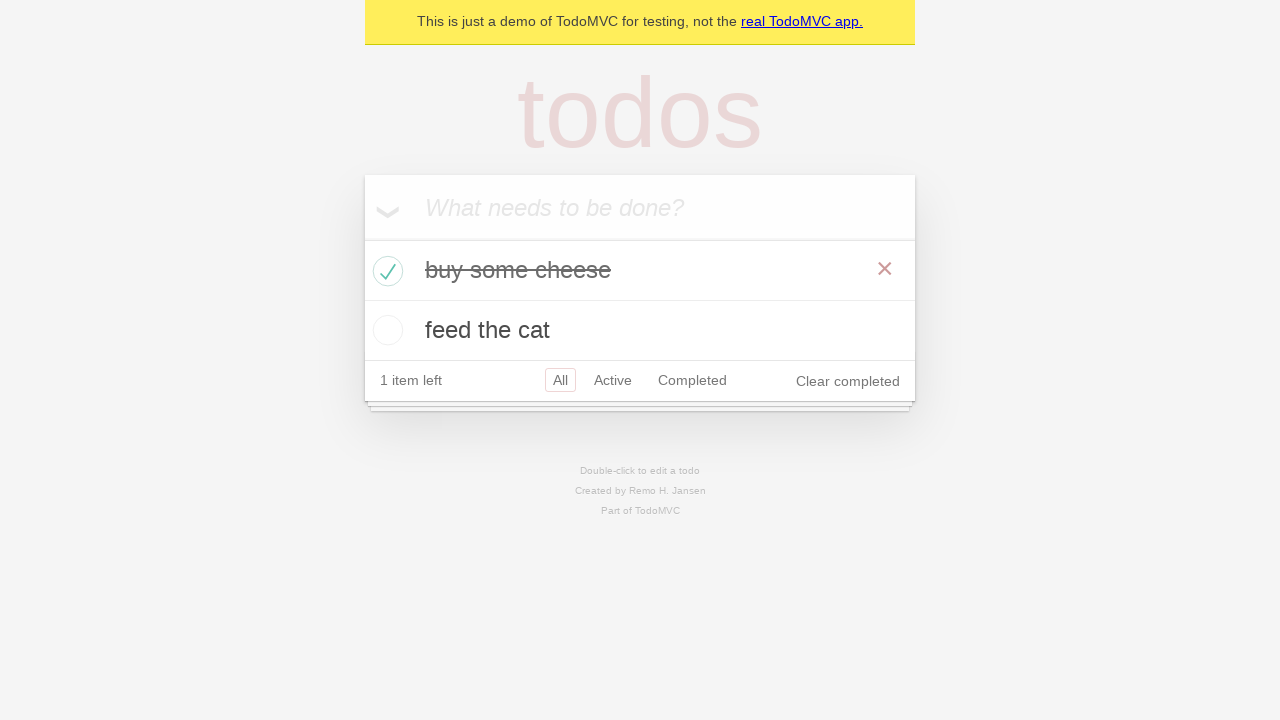

Marked second todo item 'feed the cat' as complete at (385, 330) on .todo-list li >> nth=1 >> .toggle
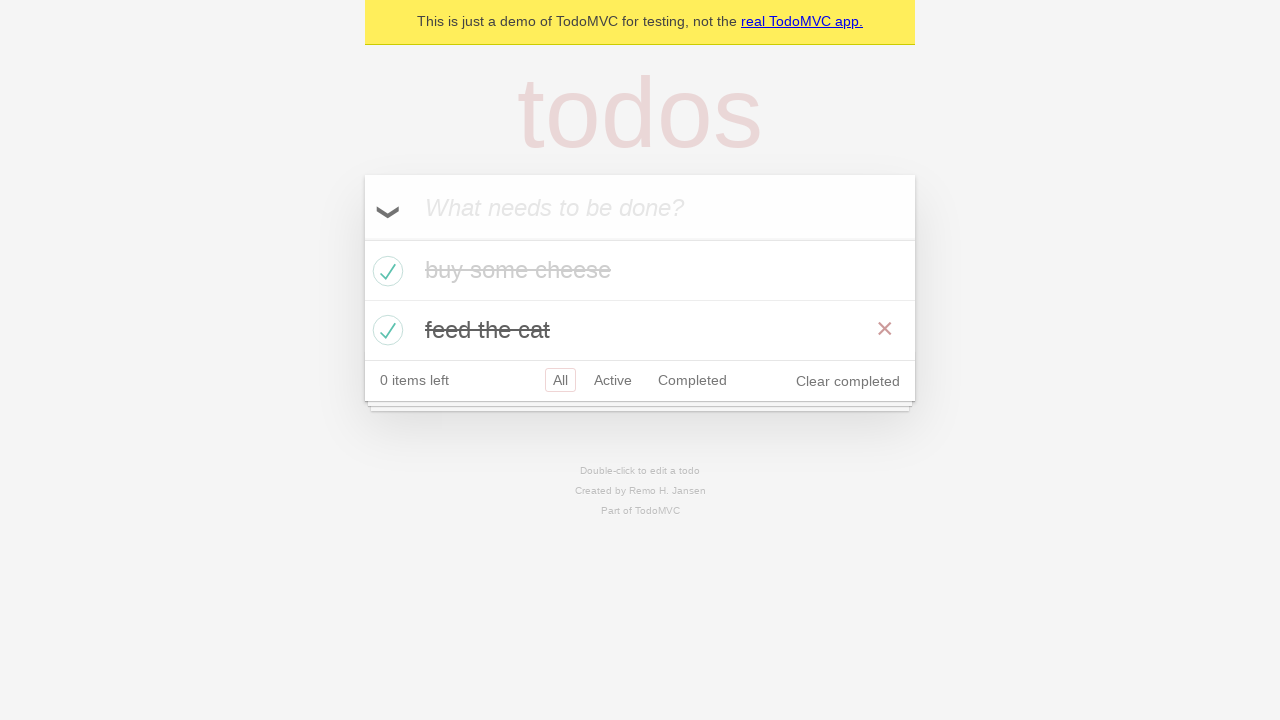

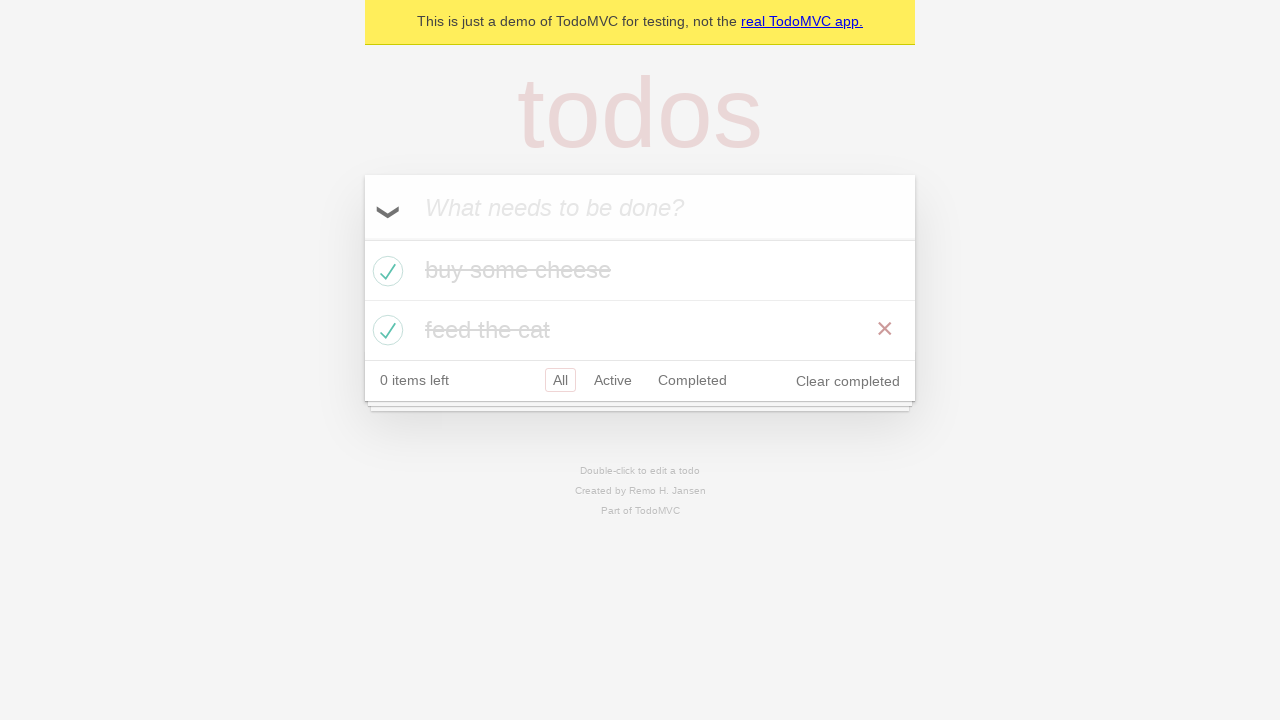